Tests browser navigation functionality including navigating to a new URL, going back, going forward, and refreshing the page on the ParaBank demo site.

Starting URL: https://parabank.parasoft.com/parabank/register.htm

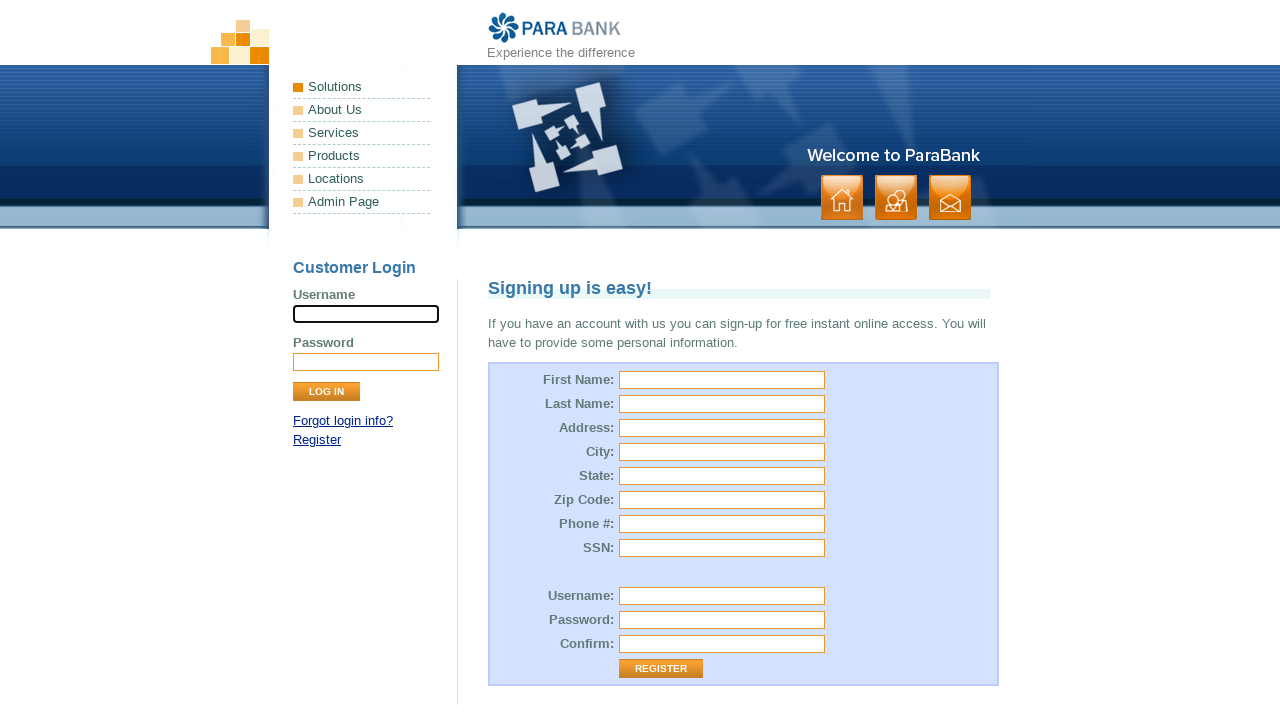

Navigated to ParaBank lookup page
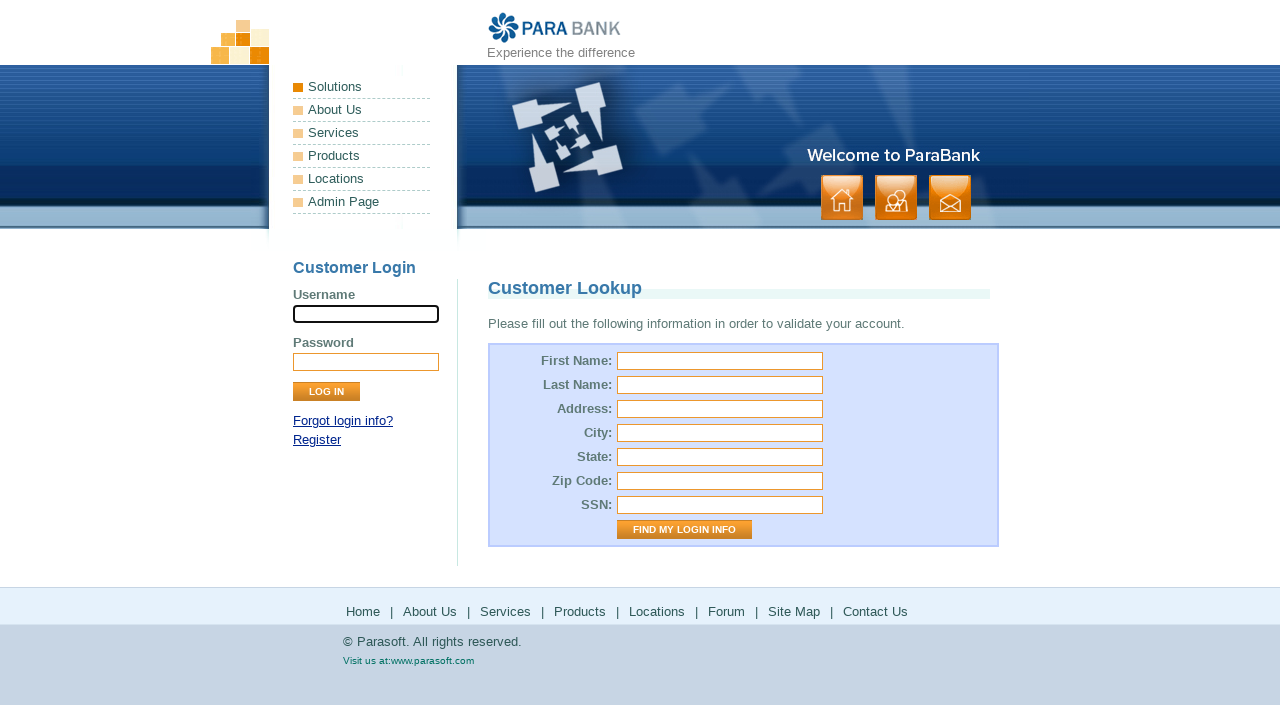

Navigated back to register page
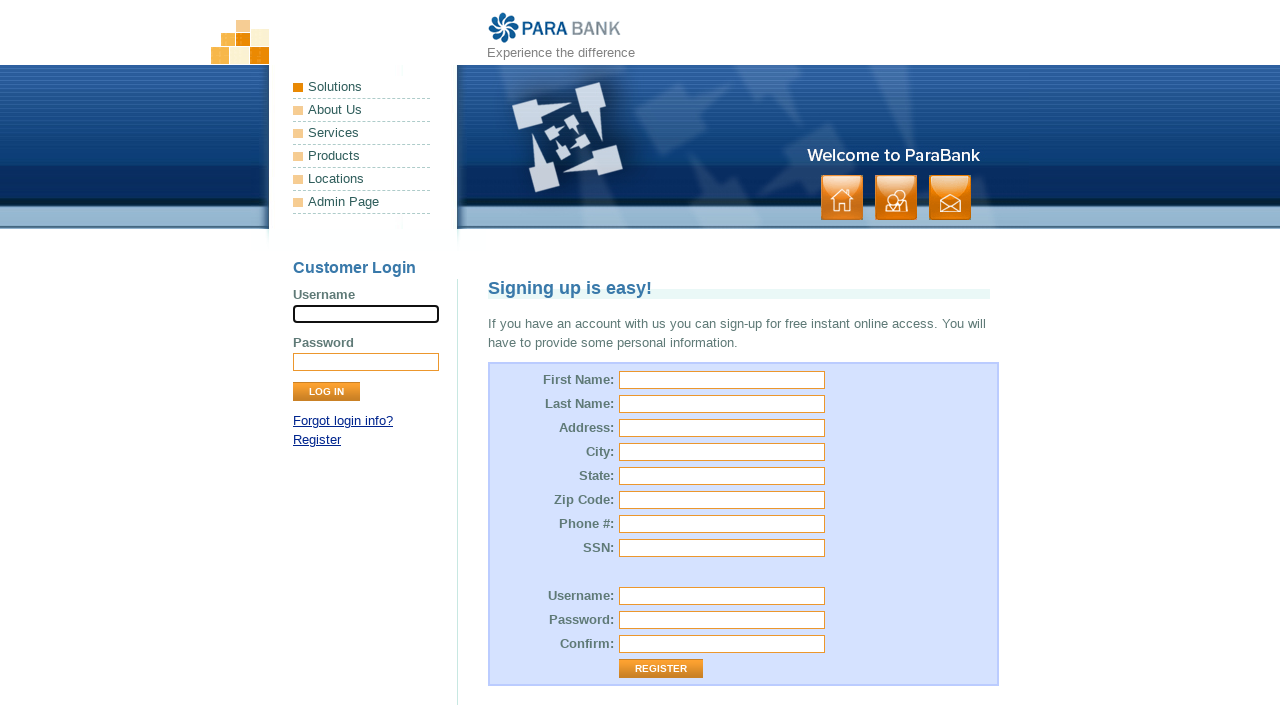

Navigated forward to lookup page again
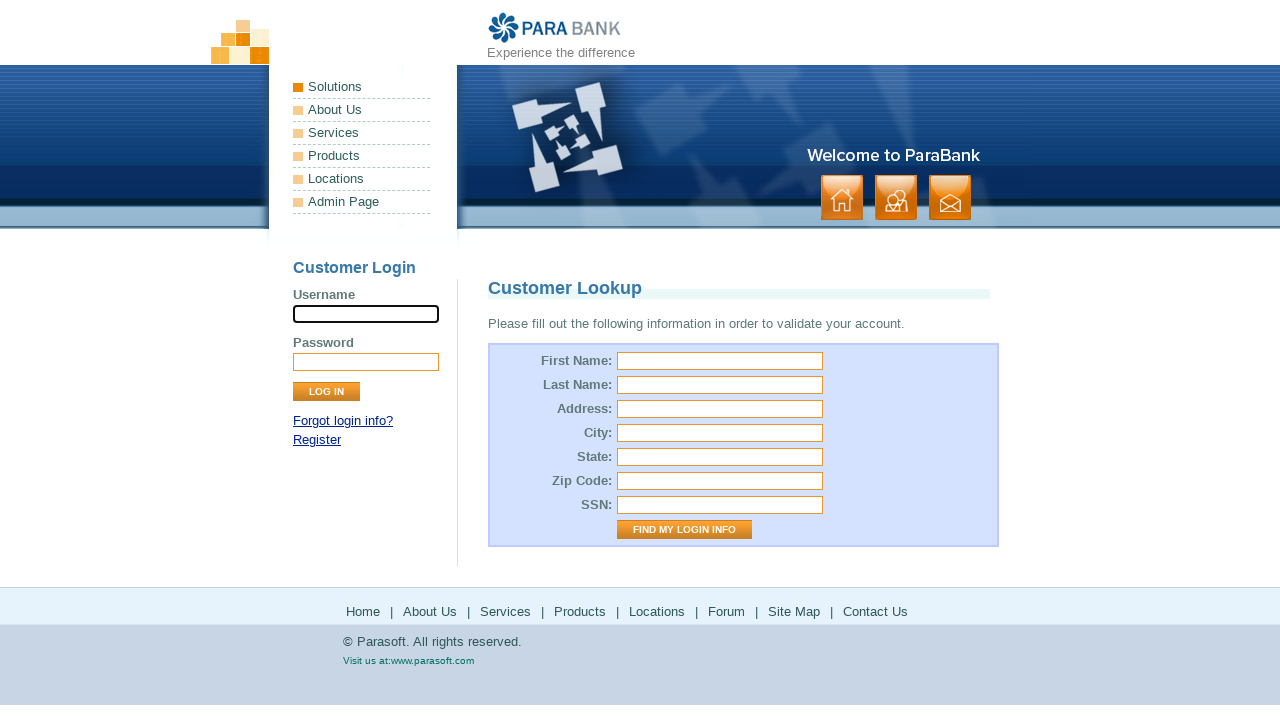

Refreshed the current page
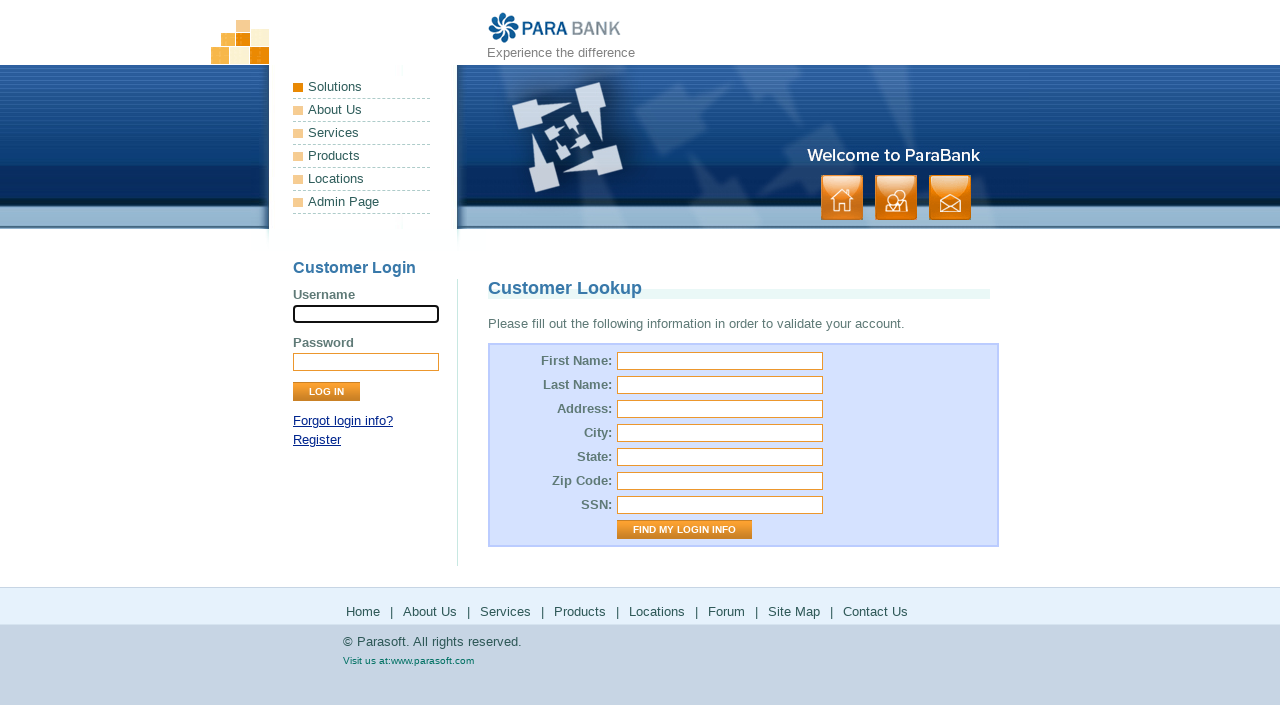

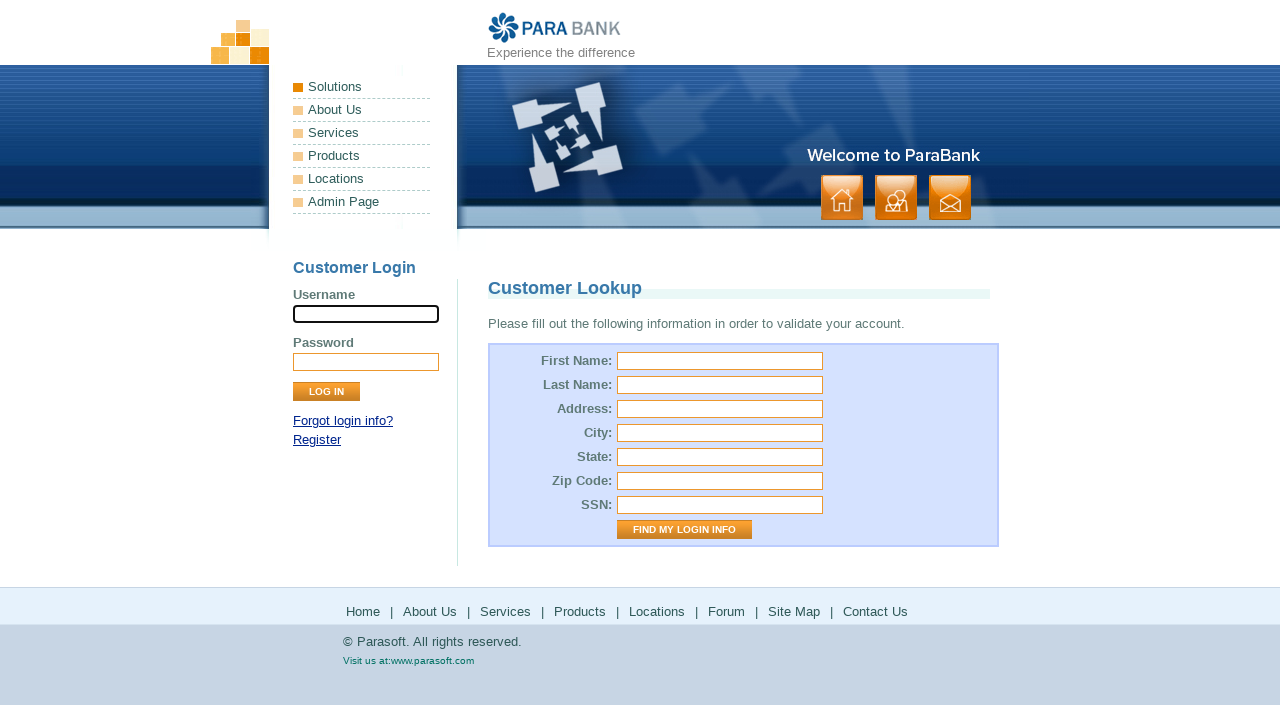